Tests clicking checkboxes to toggle their state and verifying the state changes.

Starting URL: https://the-internet.herokuapp.com/checkboxes

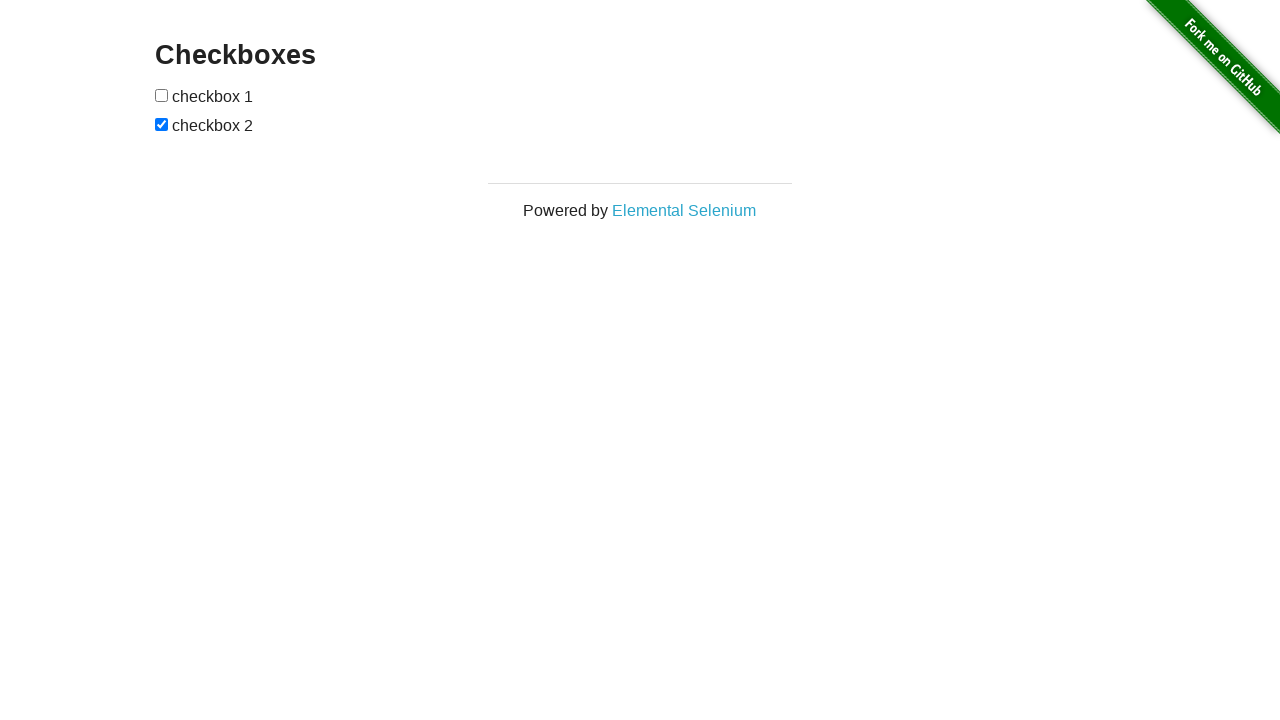

Clicked first checkbox to toggle its state at (162, 95) on input[type='checkbox'] >> nth=0
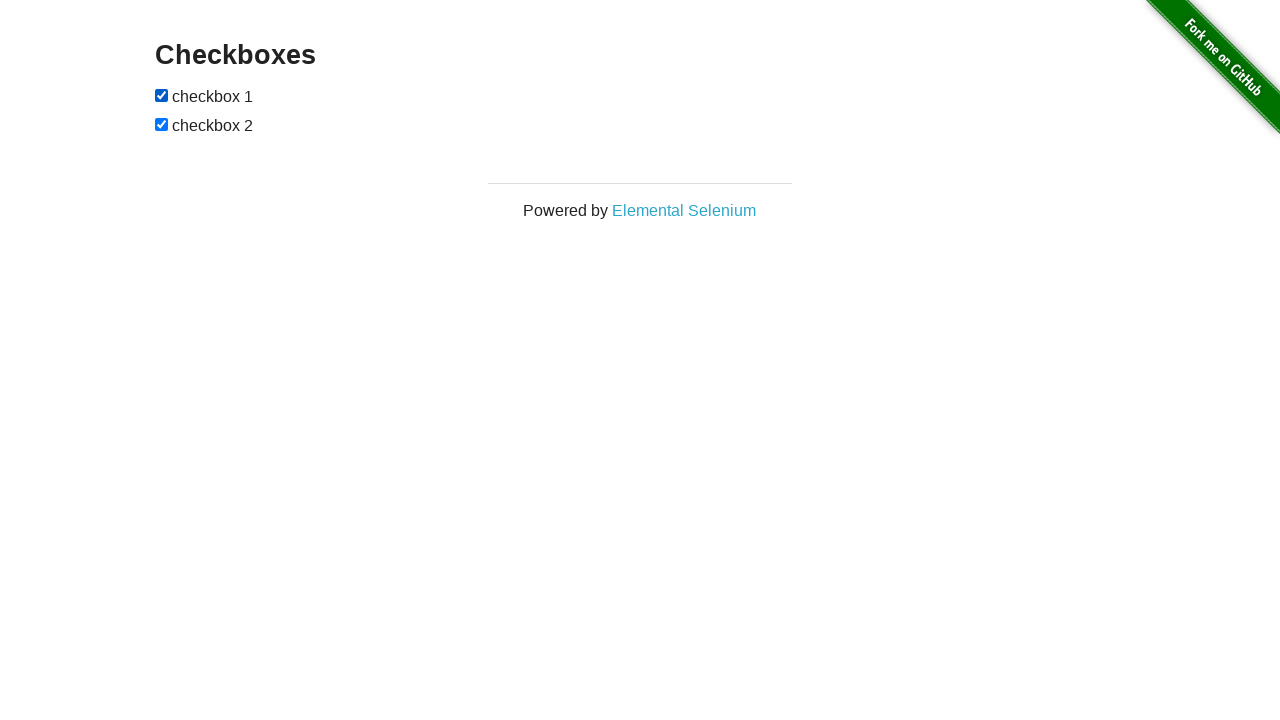

Clicked second checkbox to toggle its state at (162, 124) on input[type='checkbox'] >> nth=1
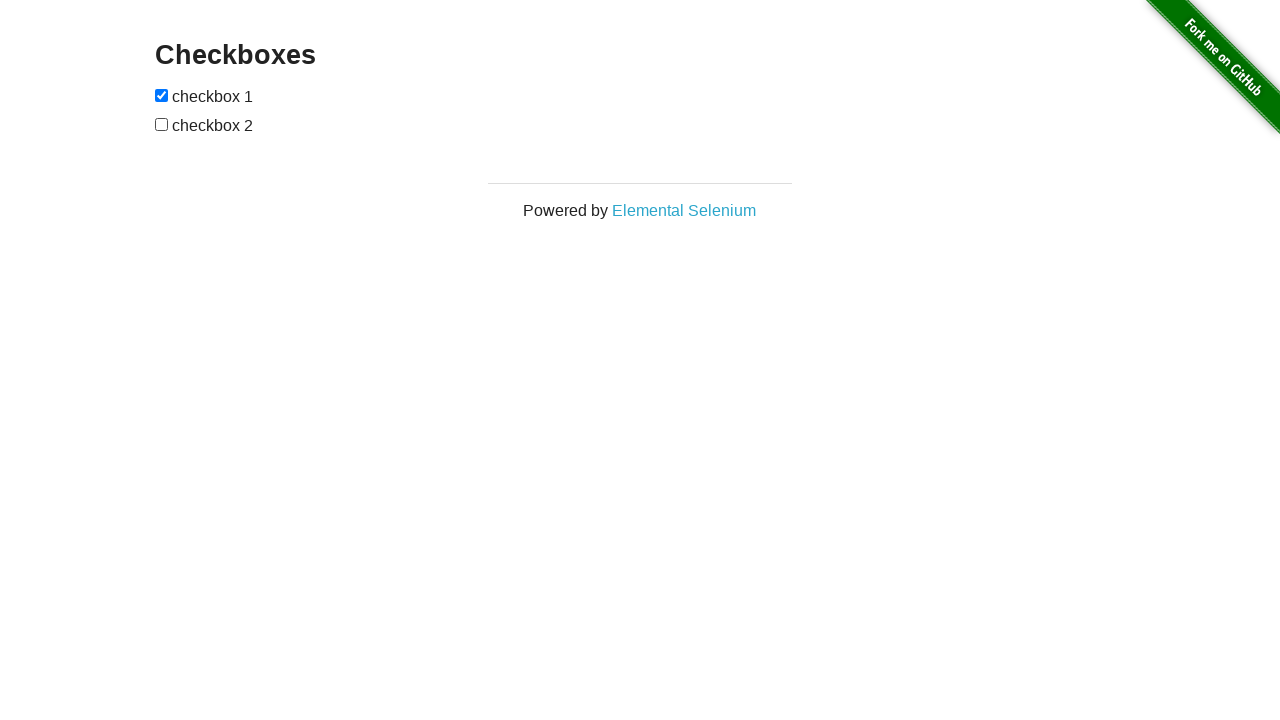

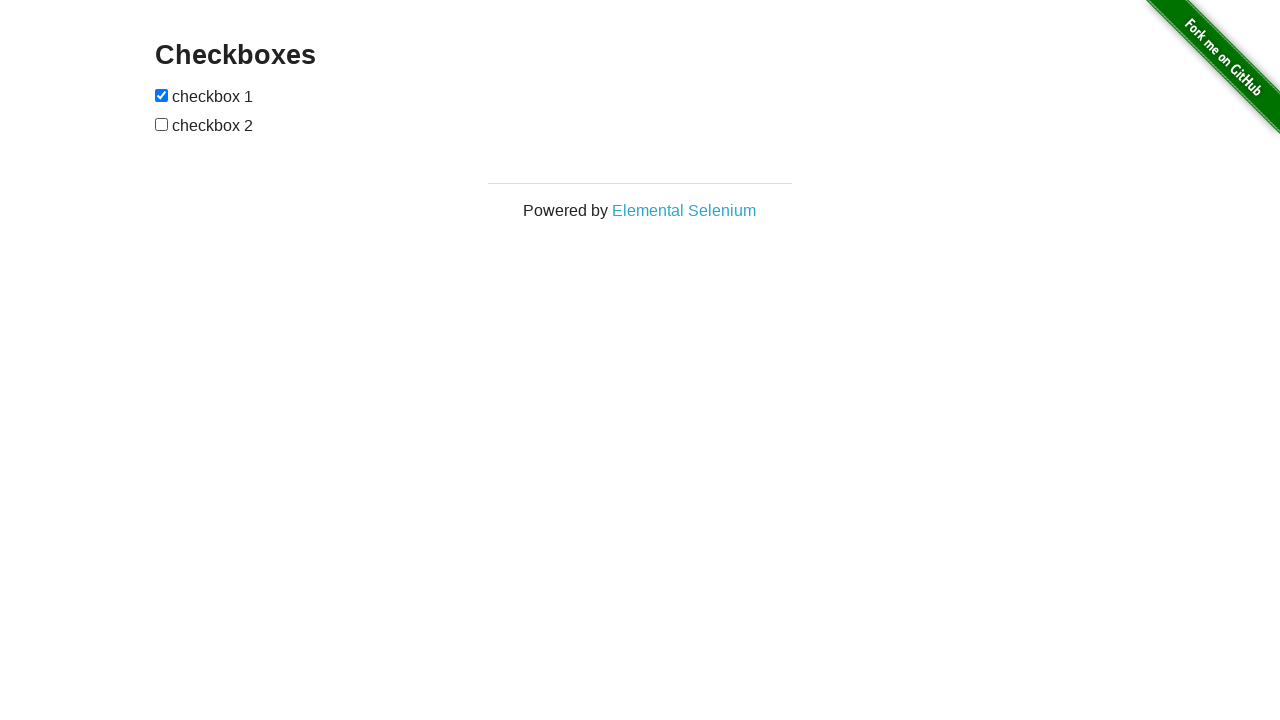